Tests checkbox functionality by verifying initial selection states of two checkboxes, clicking to toggle each one, and confirming the final states are reversed.

Starting URL: https://practice.cydeo.com/checkboxes

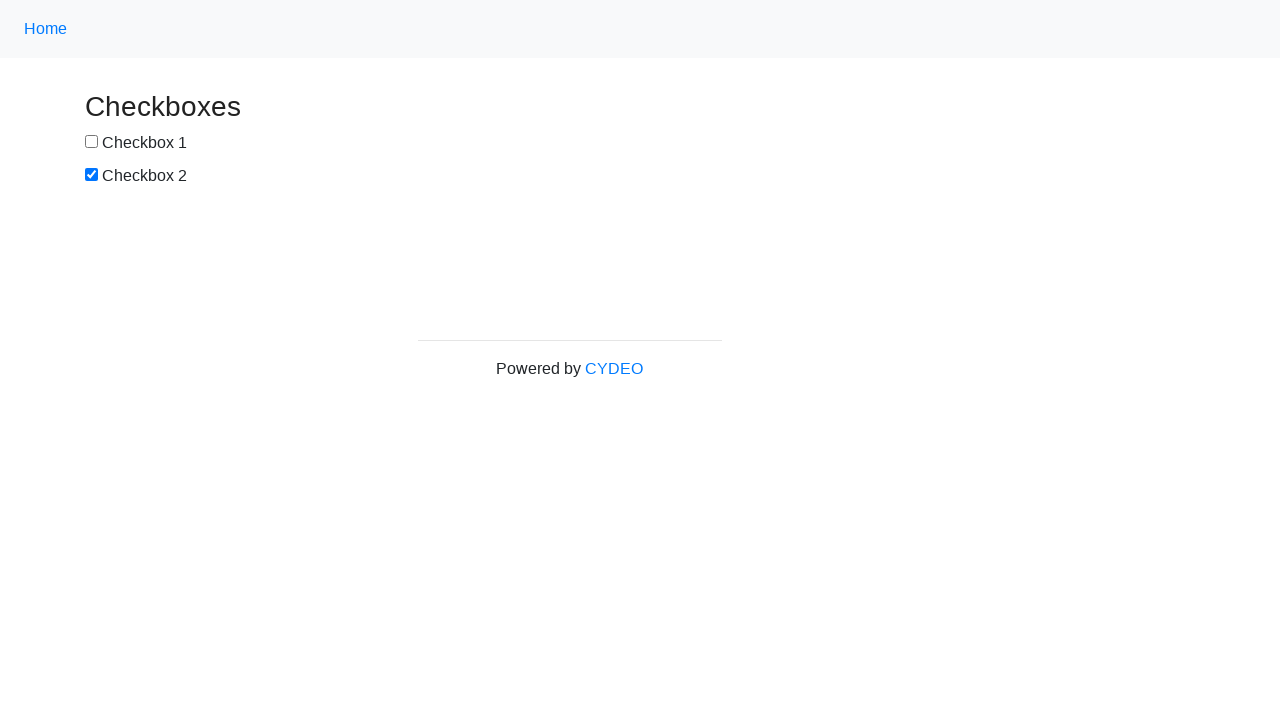

Located checkbox 1 element
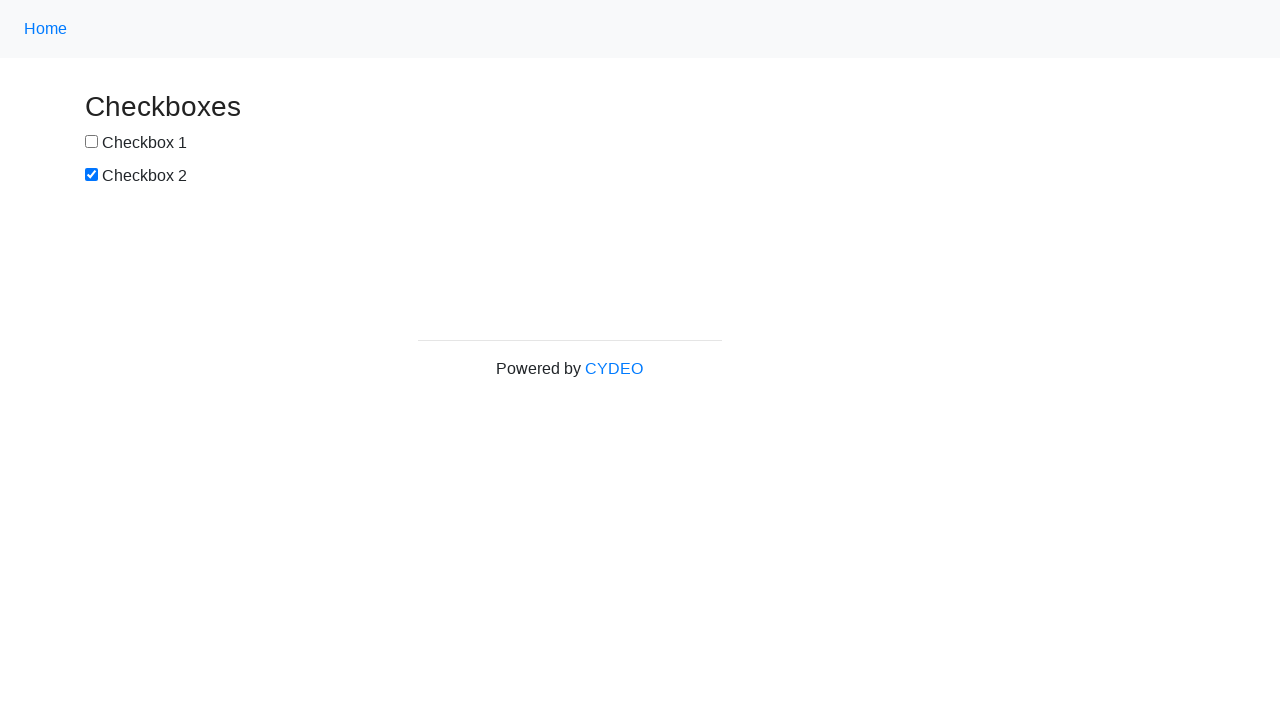

Located checkbox 2 element
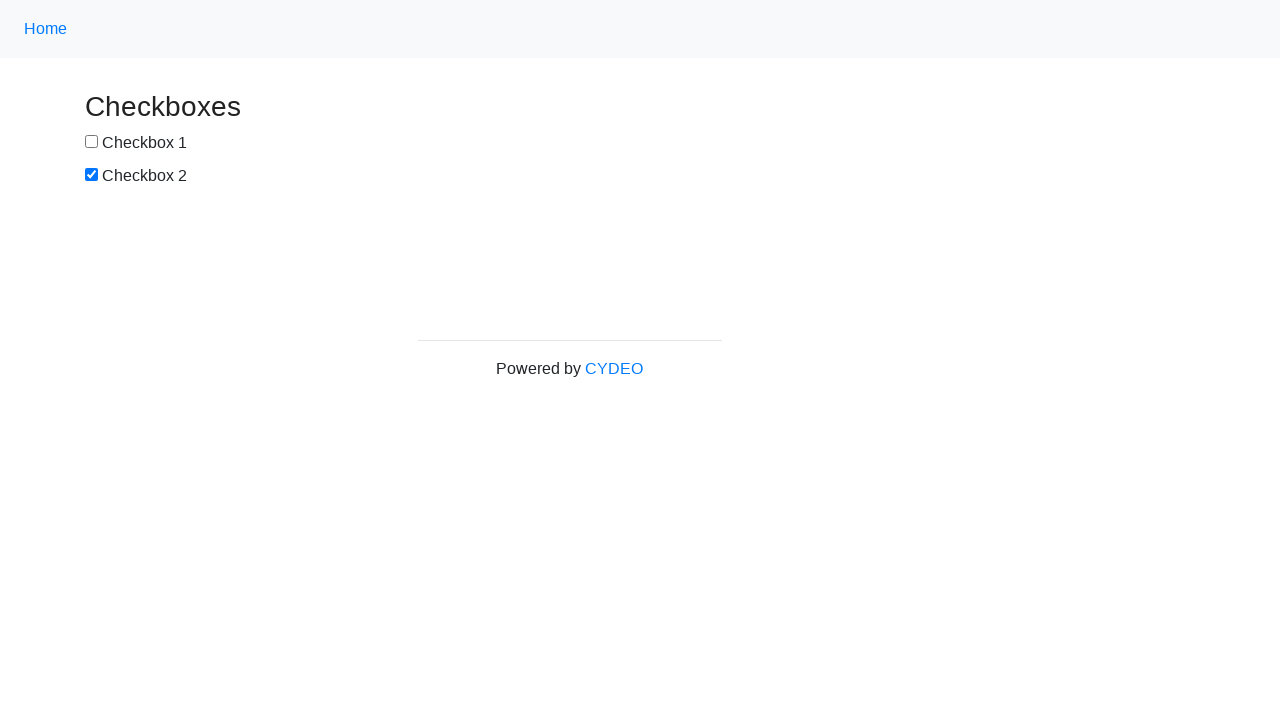

Verified checkbox 1 is not selected by default
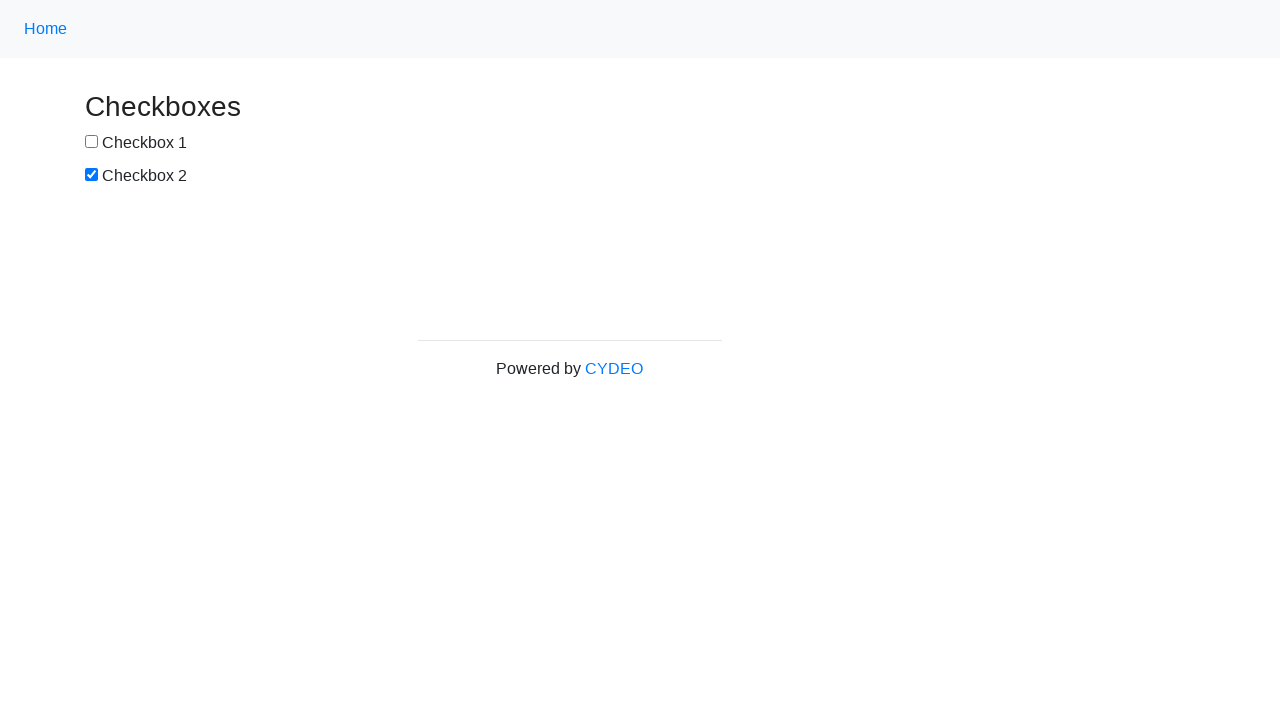

Verified checkbox 2 is selected by default
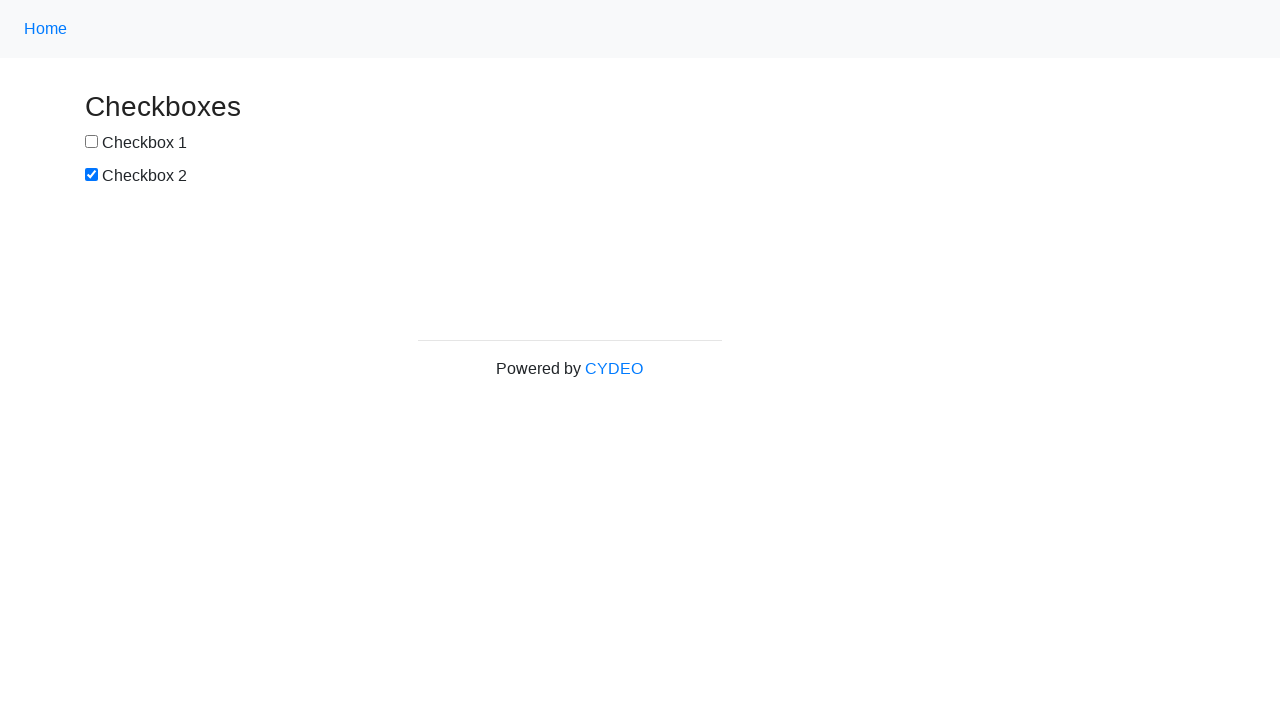

Clicked checkbox 1 to select it at (92, 142) on input[name='checkbox1']
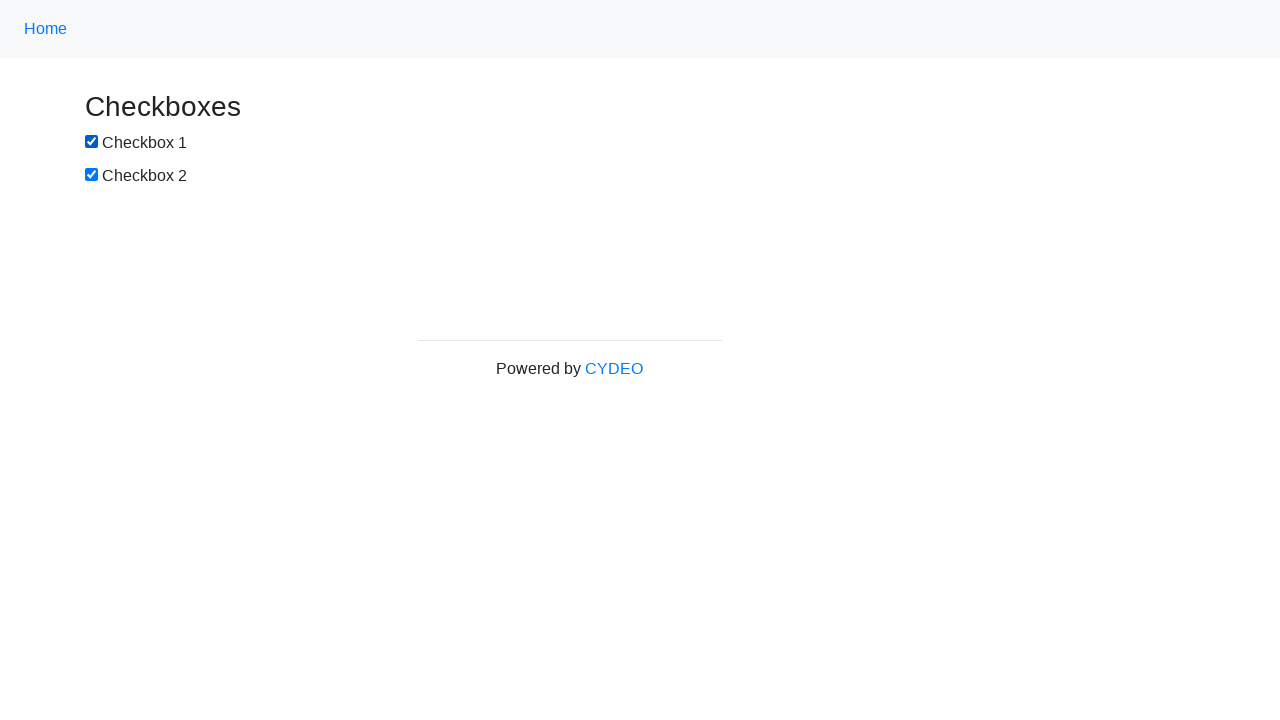

Clicked checkbox 2 to deselect it at (92, 175) on input[name='checkbox2']
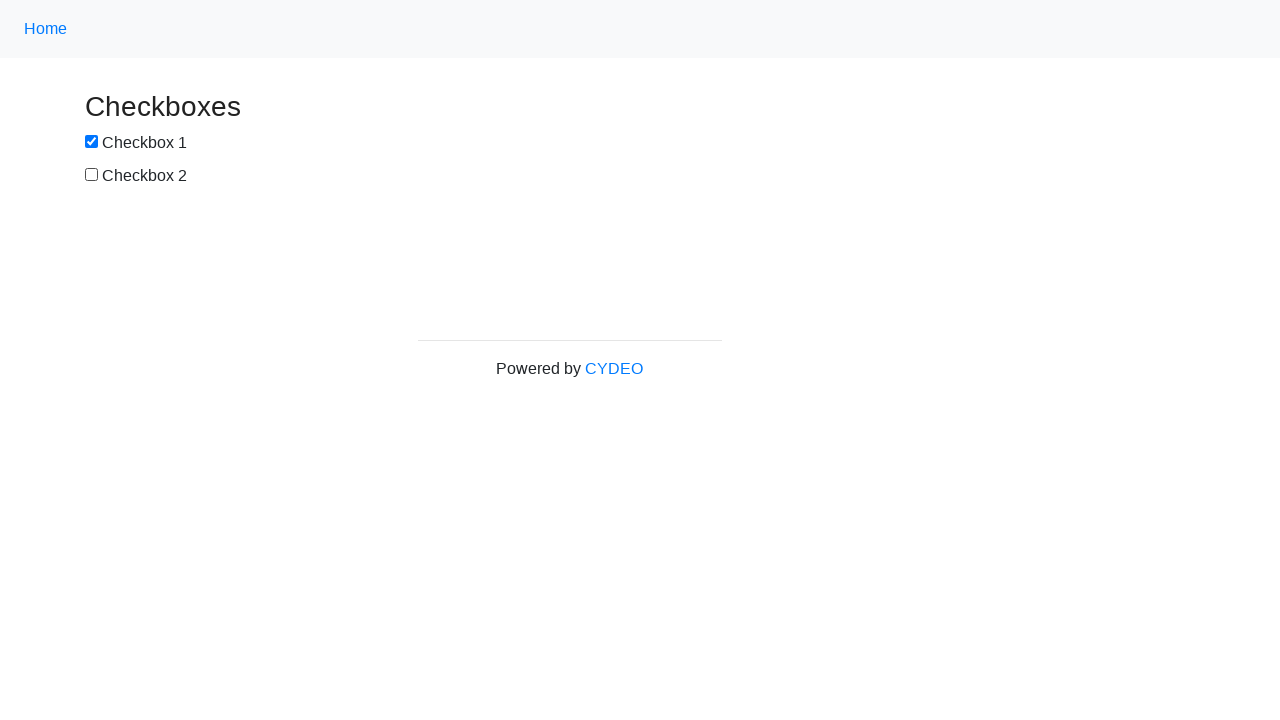

Verified checkbox 1 is now selected
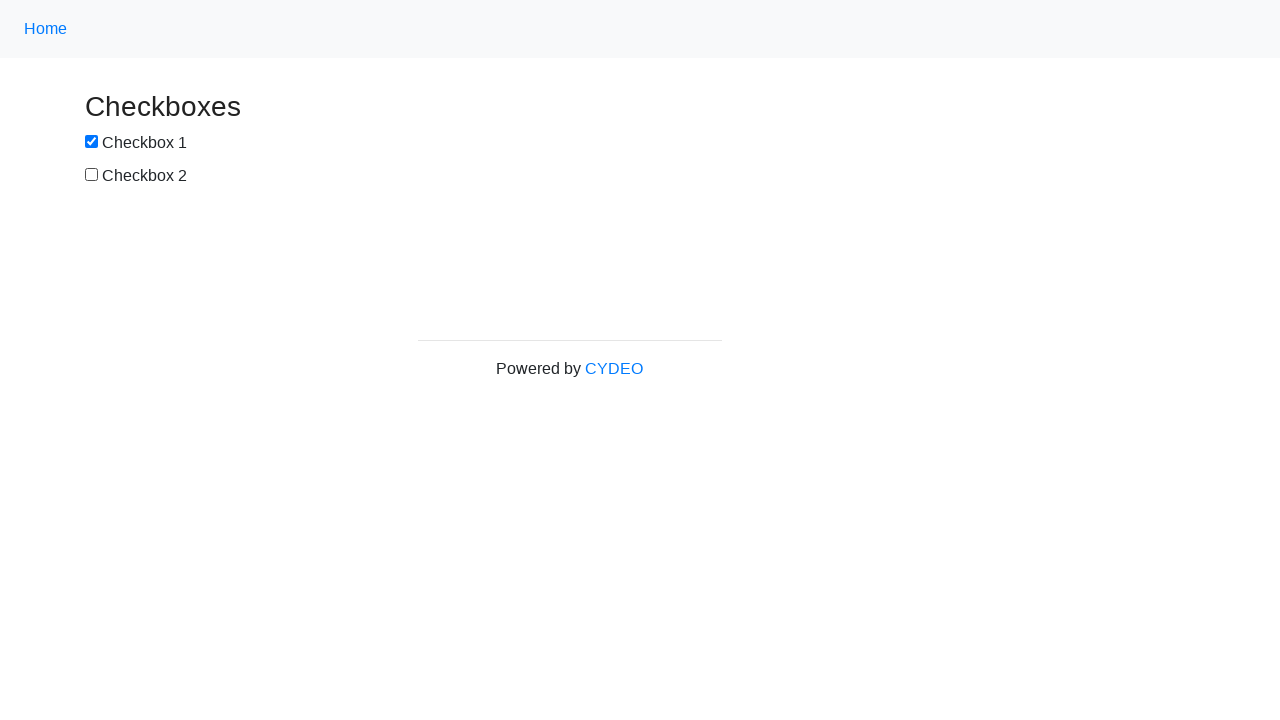

Verified checkbox 2 is now deselected
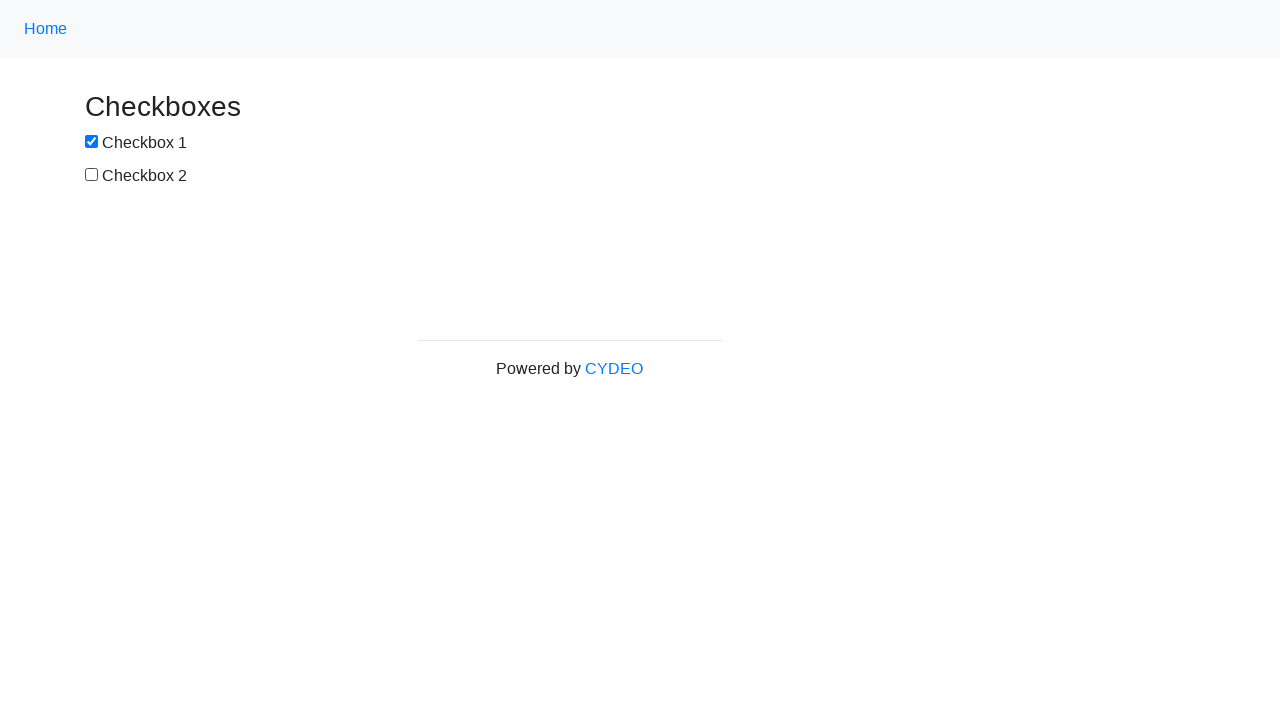

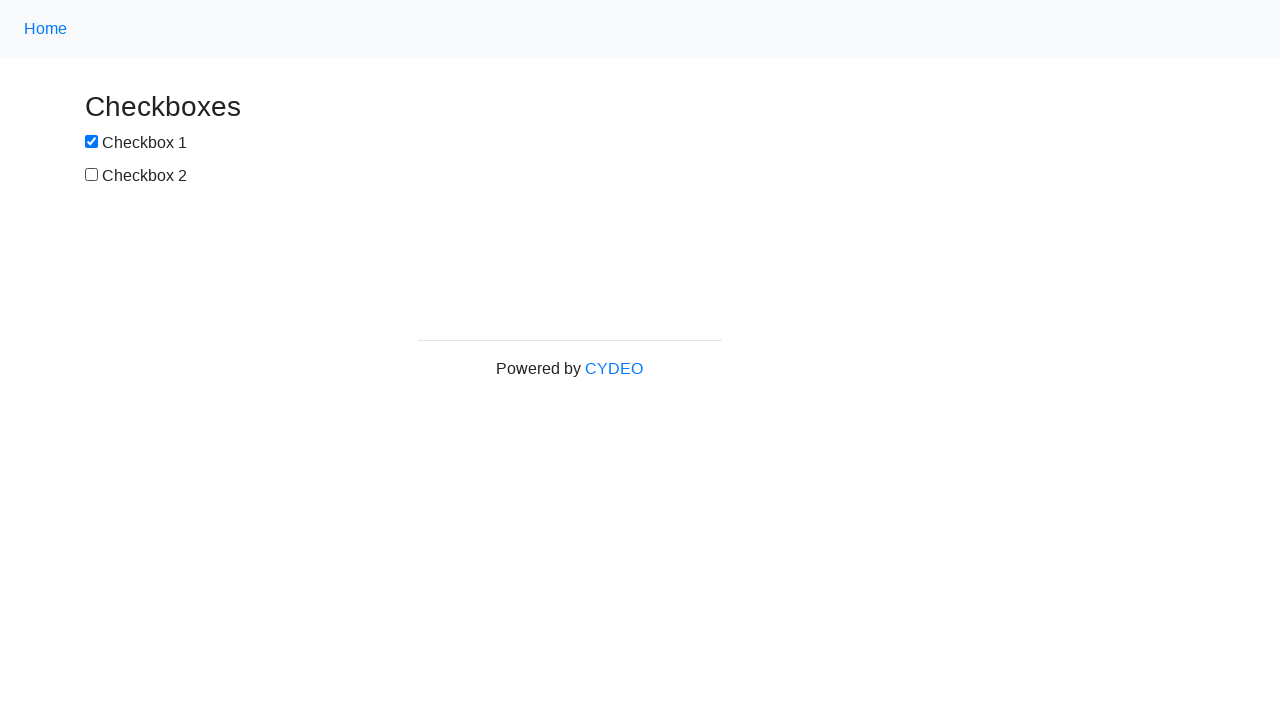